Tests the double-click button functionality by navigating to Buttons section and double-clicking the designated button.

Starting URL: https://demoqa.com/

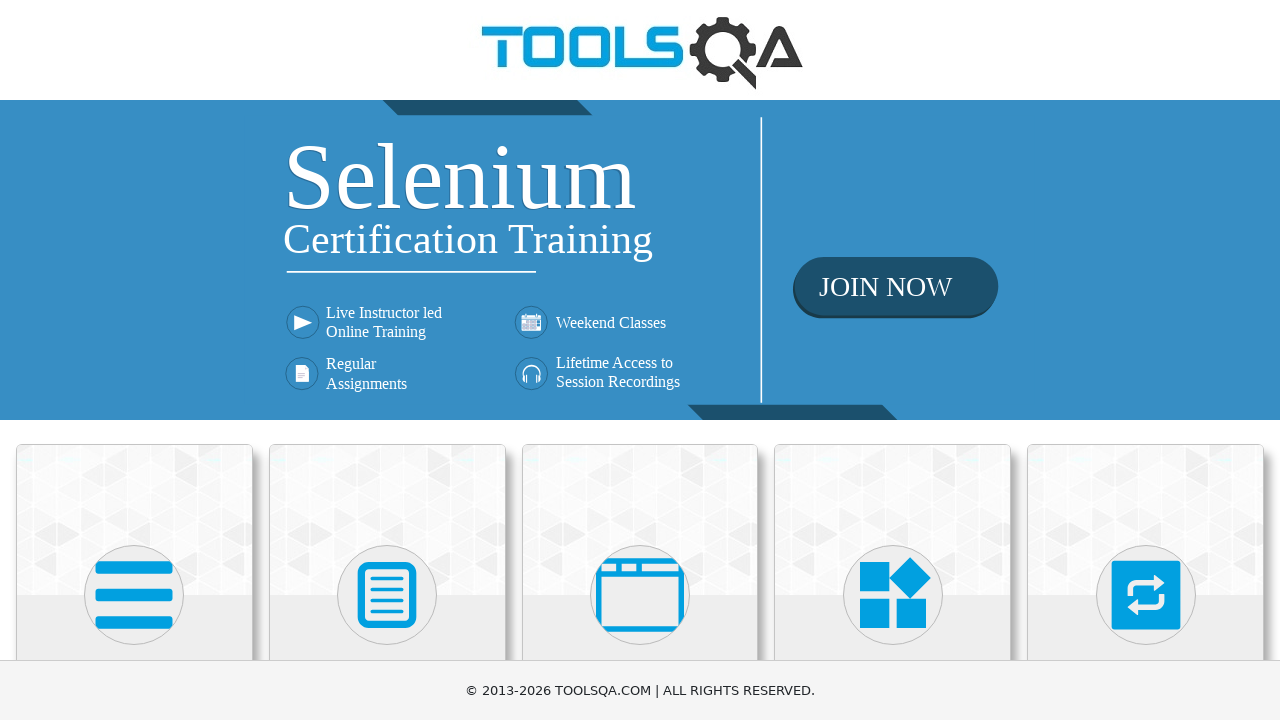

Clicked Elements section at (134, 360) on text=Elements
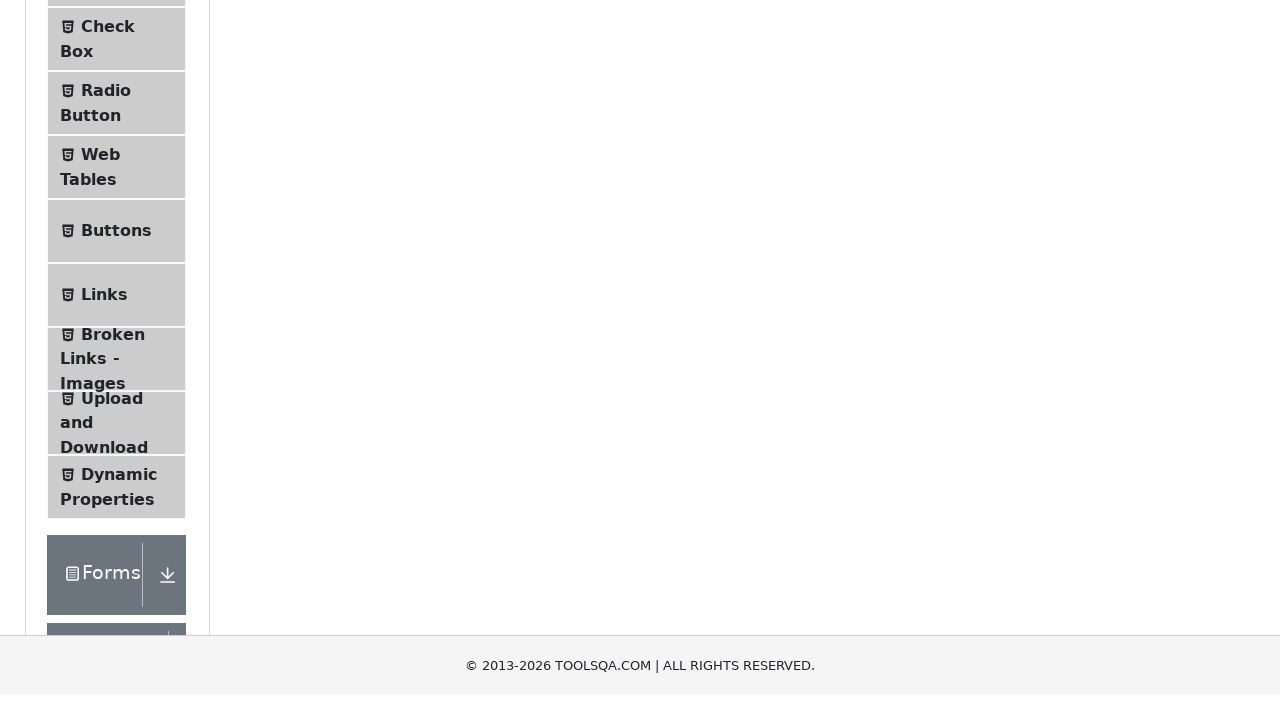

Clicked Buttons tab at (116, 517) on text=Buttons
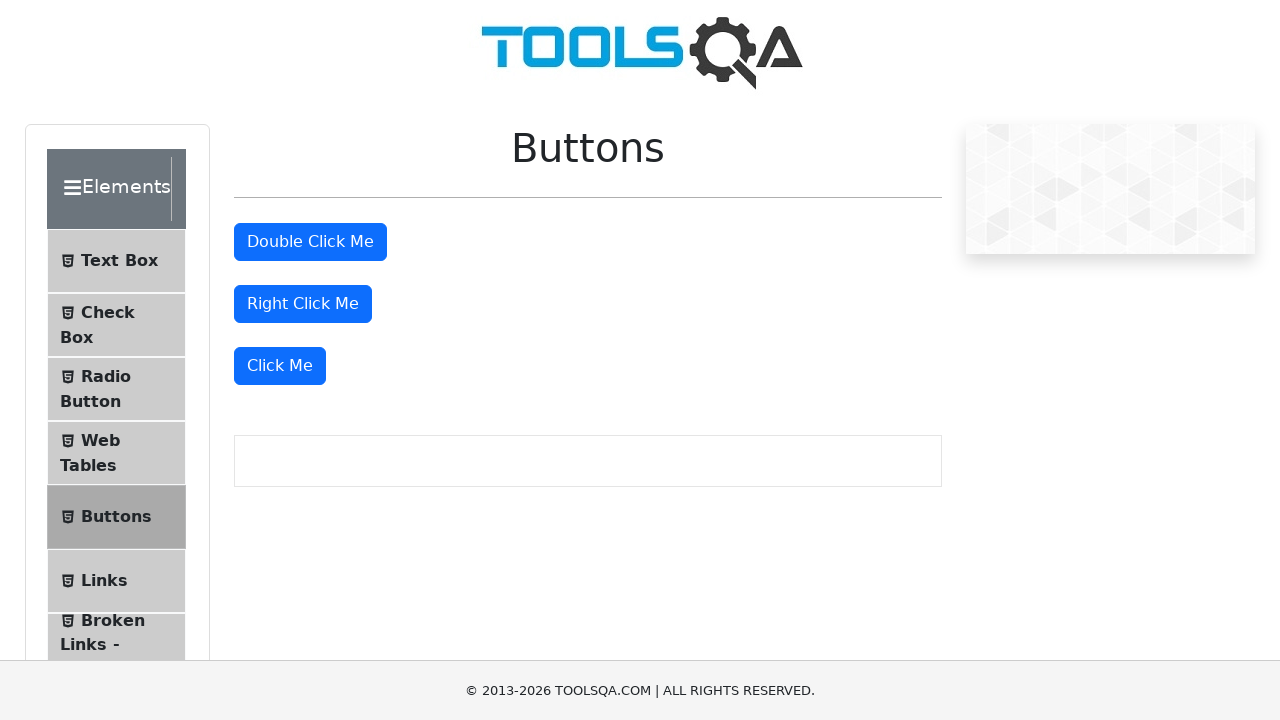

Double-clicked 'Double click me' button at (310, 242) on text=Double click me
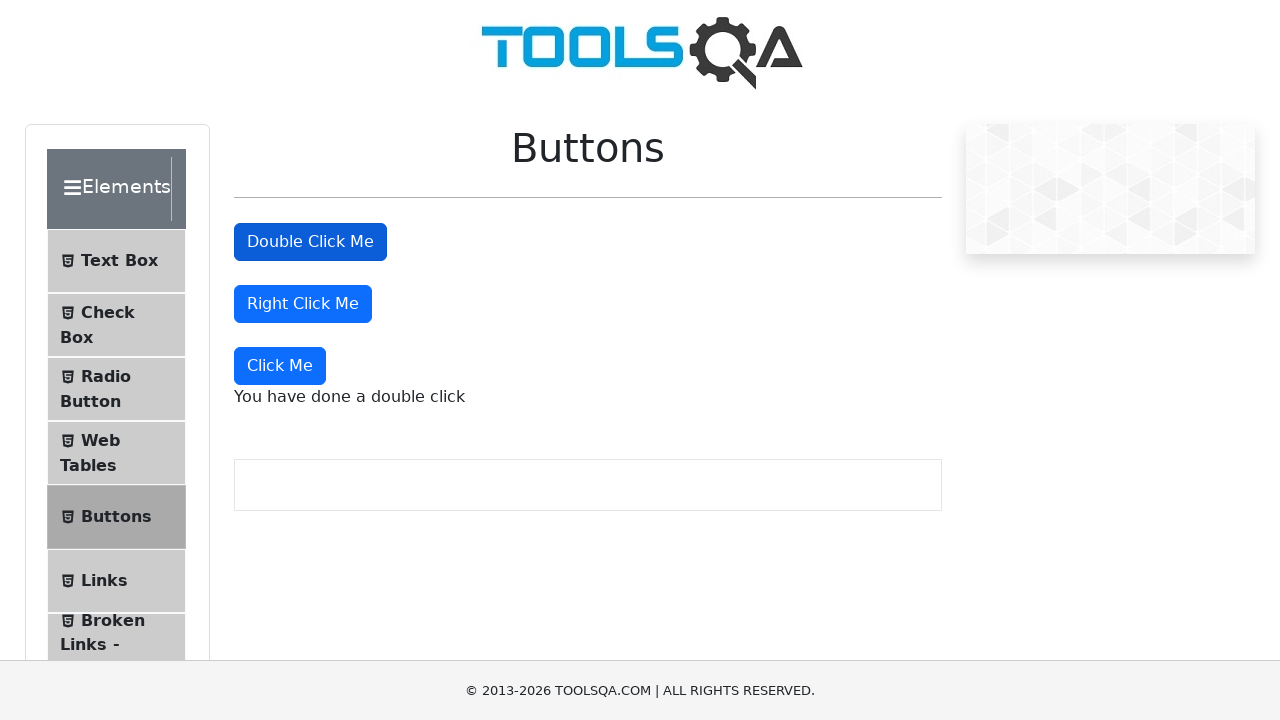

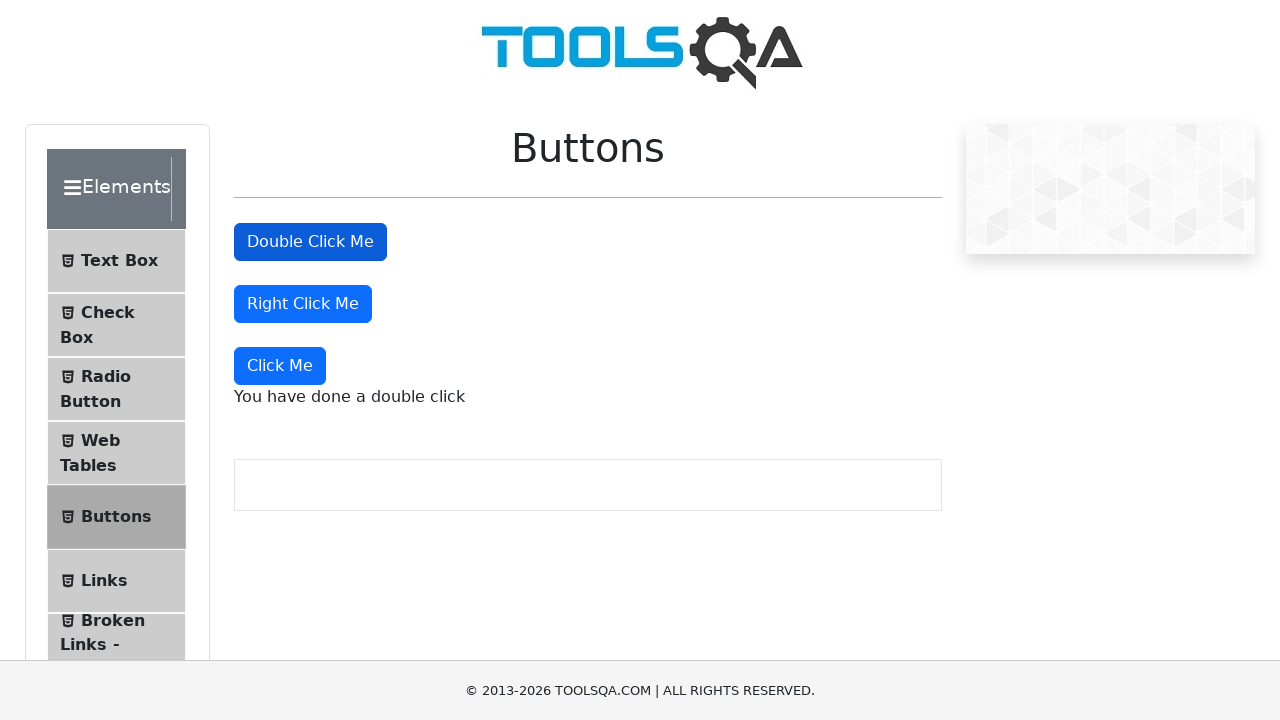